Tests various JavaScript alert types on demoqa.com including simple alerts, timed alerts, confirmation dialogs, and prompt dialogs with text input

Starting URL: https://demoqa.com/

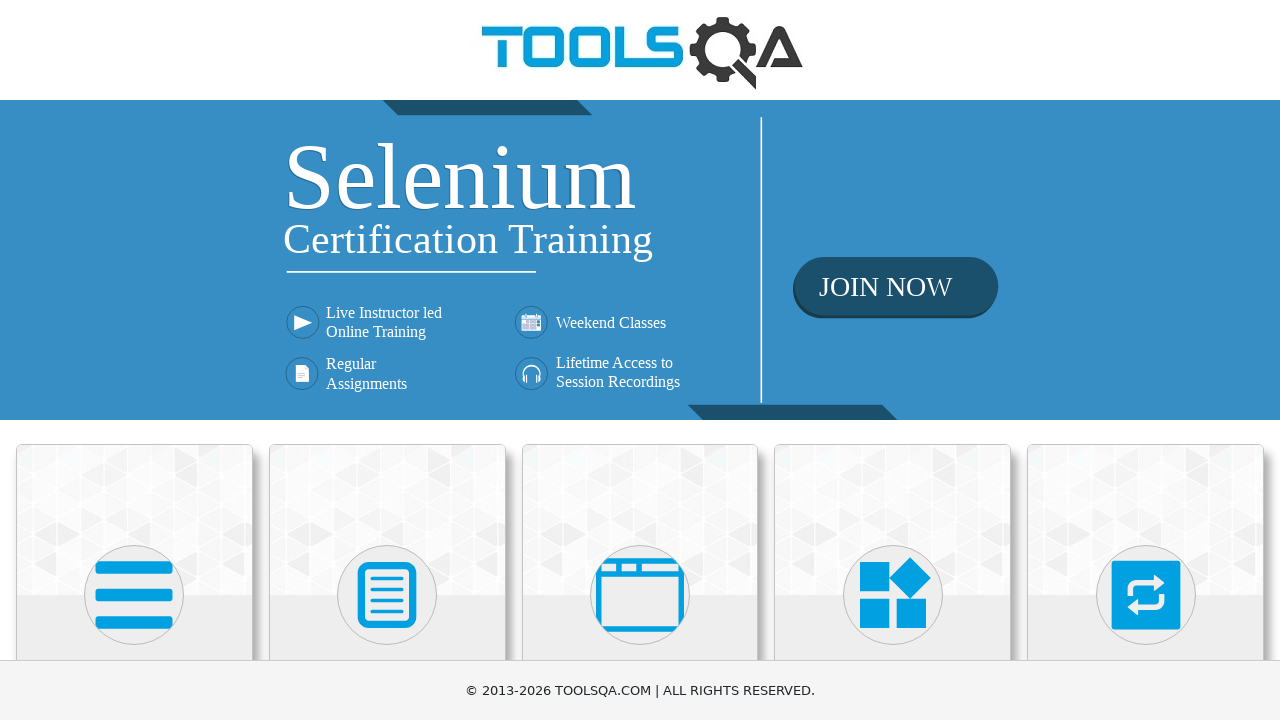

Scrolled down 400 pixels on the page
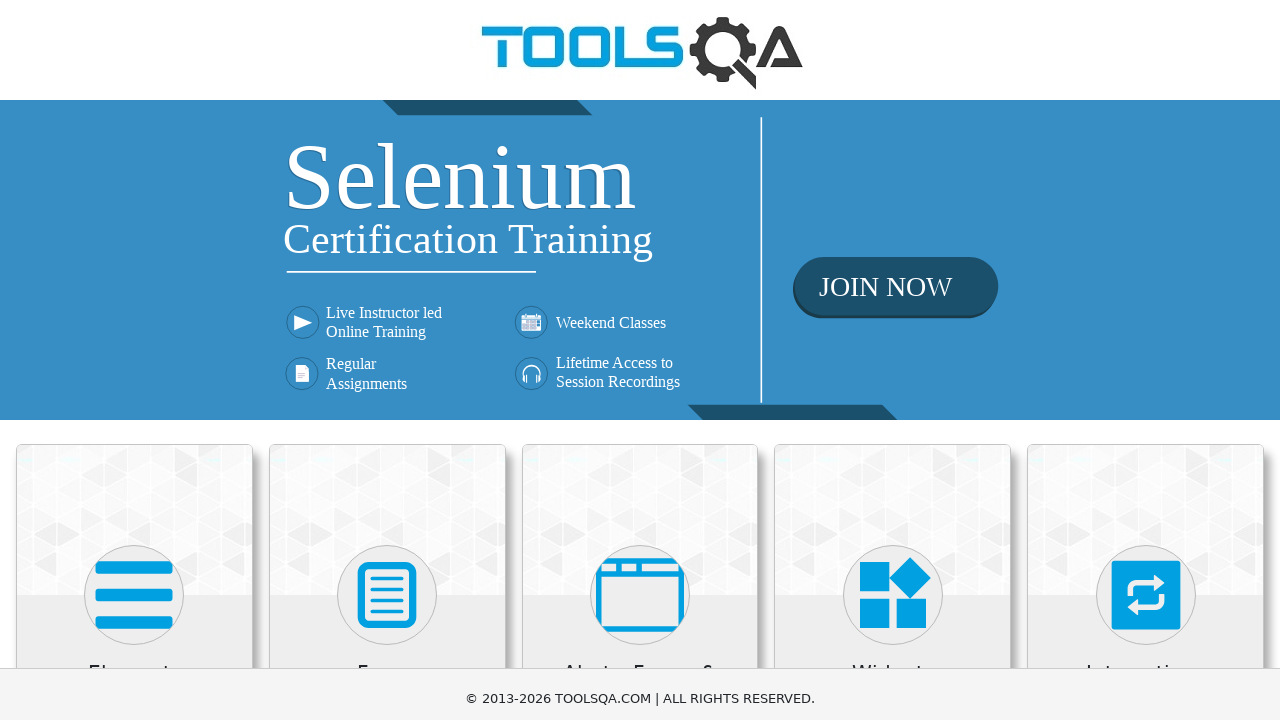

Clicked on Alerts, Frame & Windows section at (640, 285) on xpath=//h5[text()='Alerts, Frame & Windows']
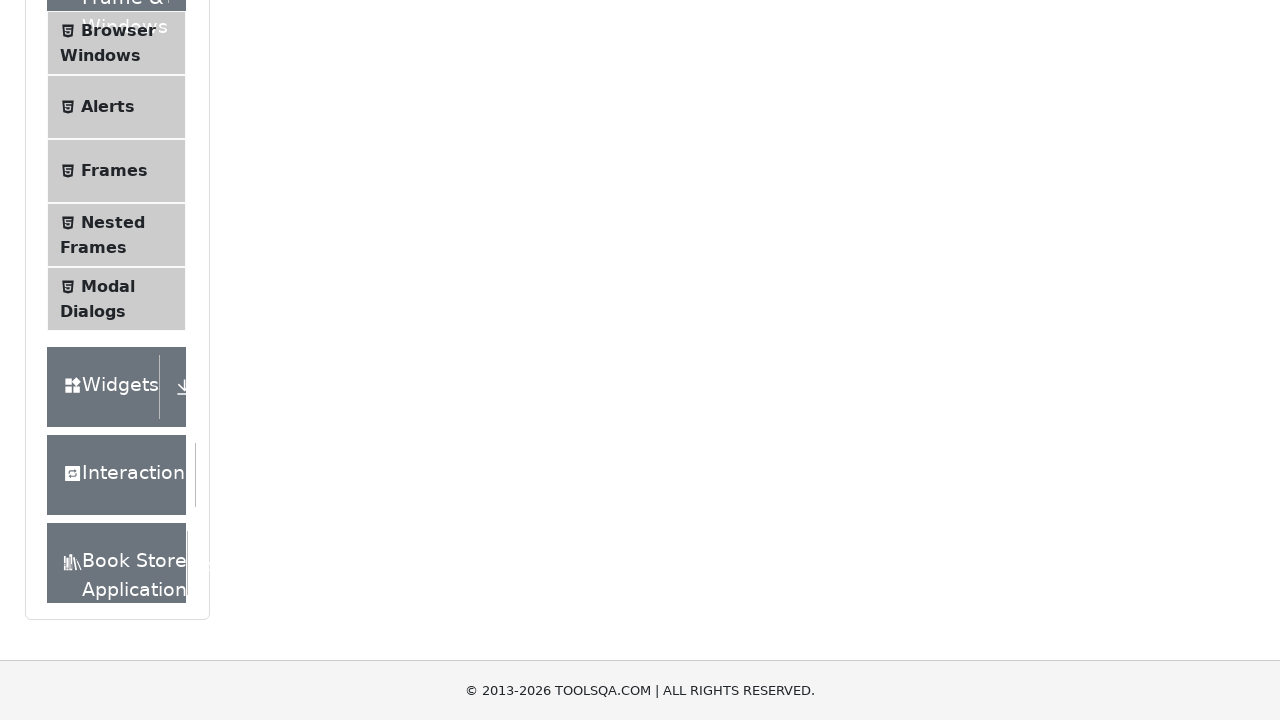

Clicked on Alerts menu item at (108, 107) on xpath=//span[text()='Alerts']
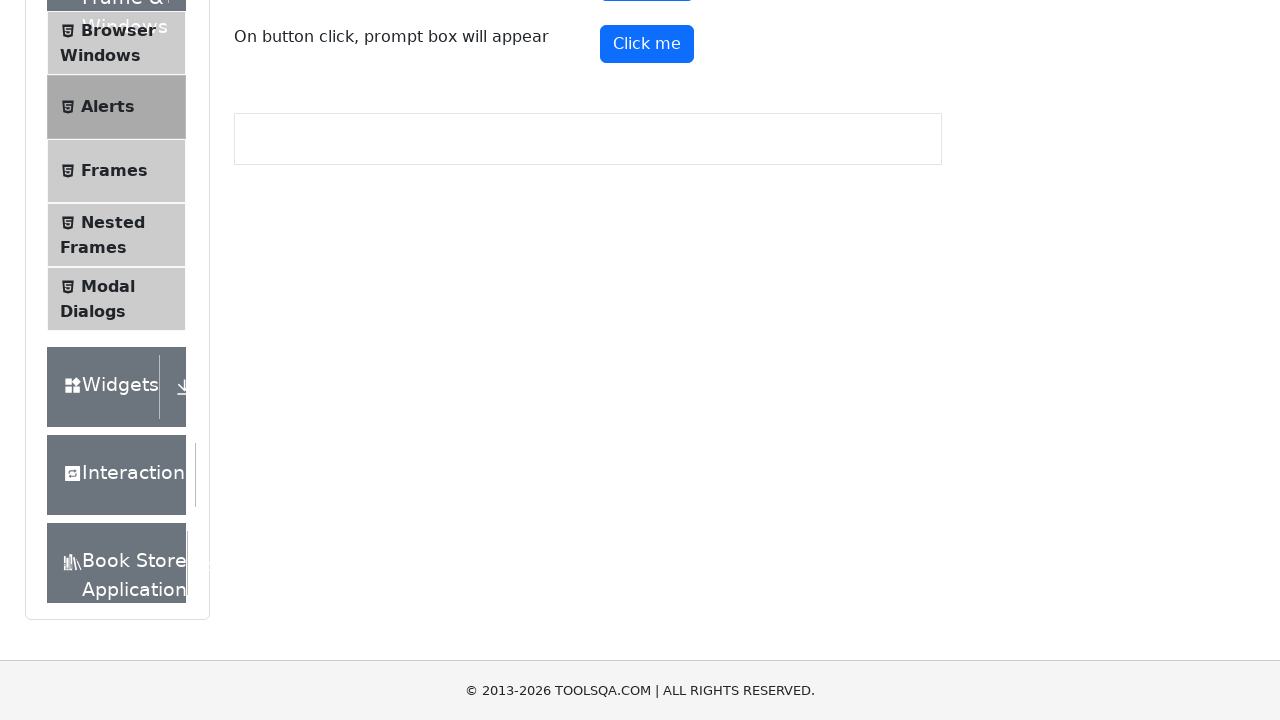

Clicked button to trigger simple alert at (647, 242) on #alertButton
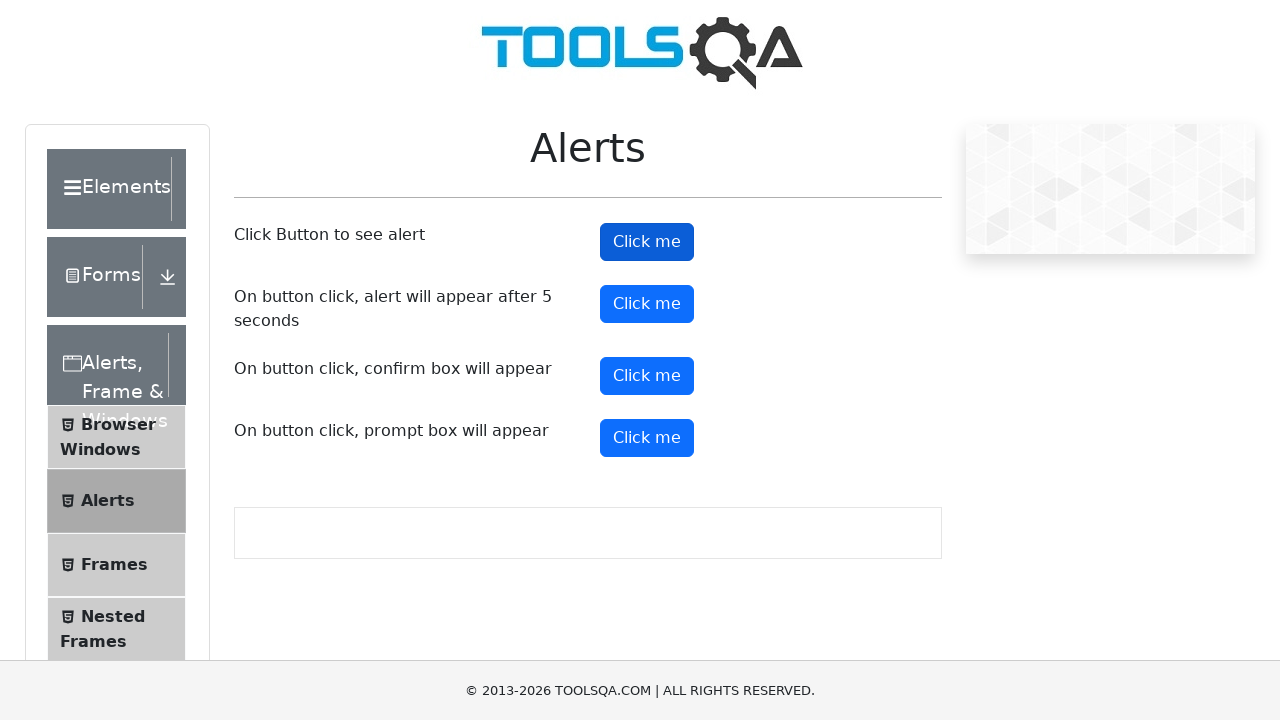

Registered dialog handler and accepted simple alert
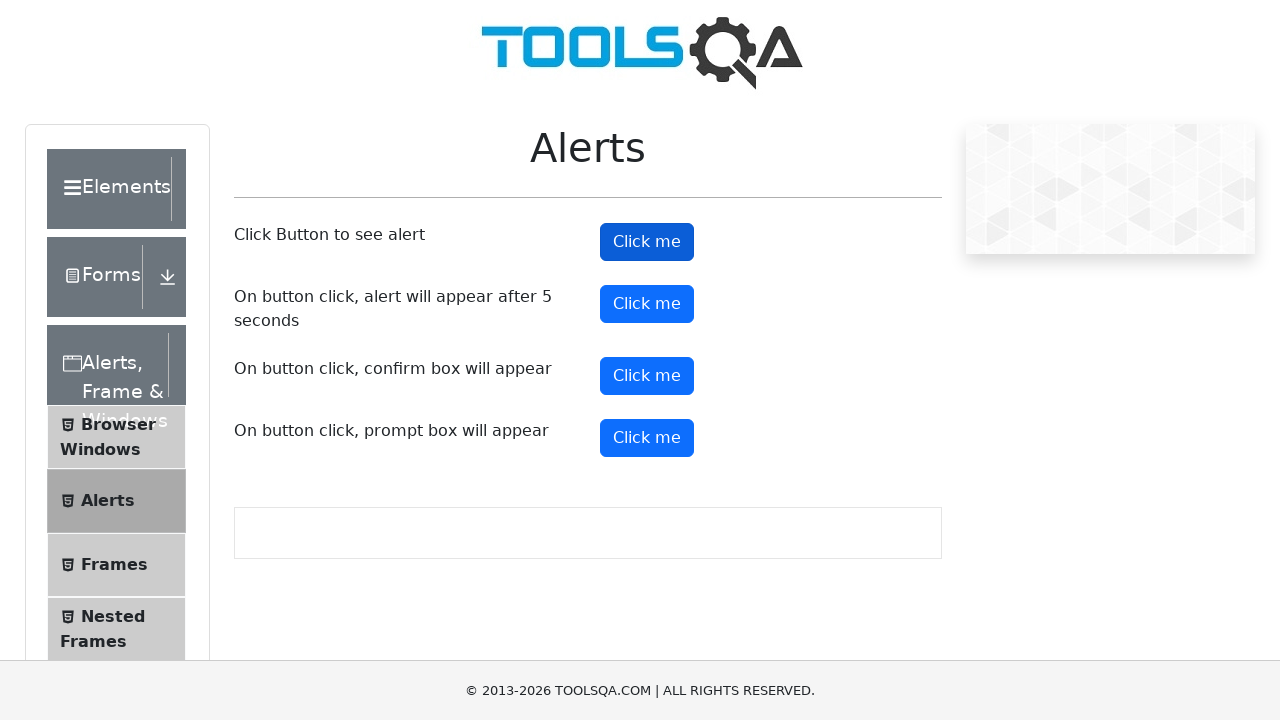

Waited 500ms for alert to complete
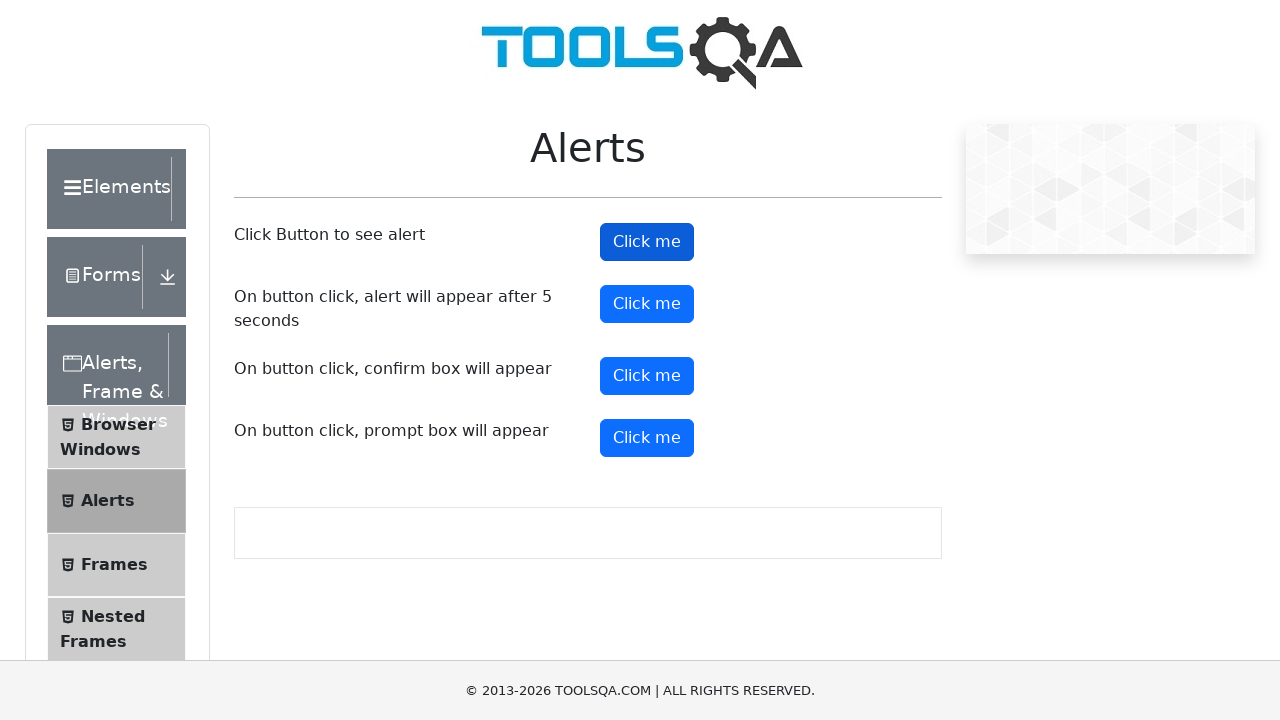

Clicked button to trigger timed alert (5 second delay) at (647, 304) on #timerAlertButton
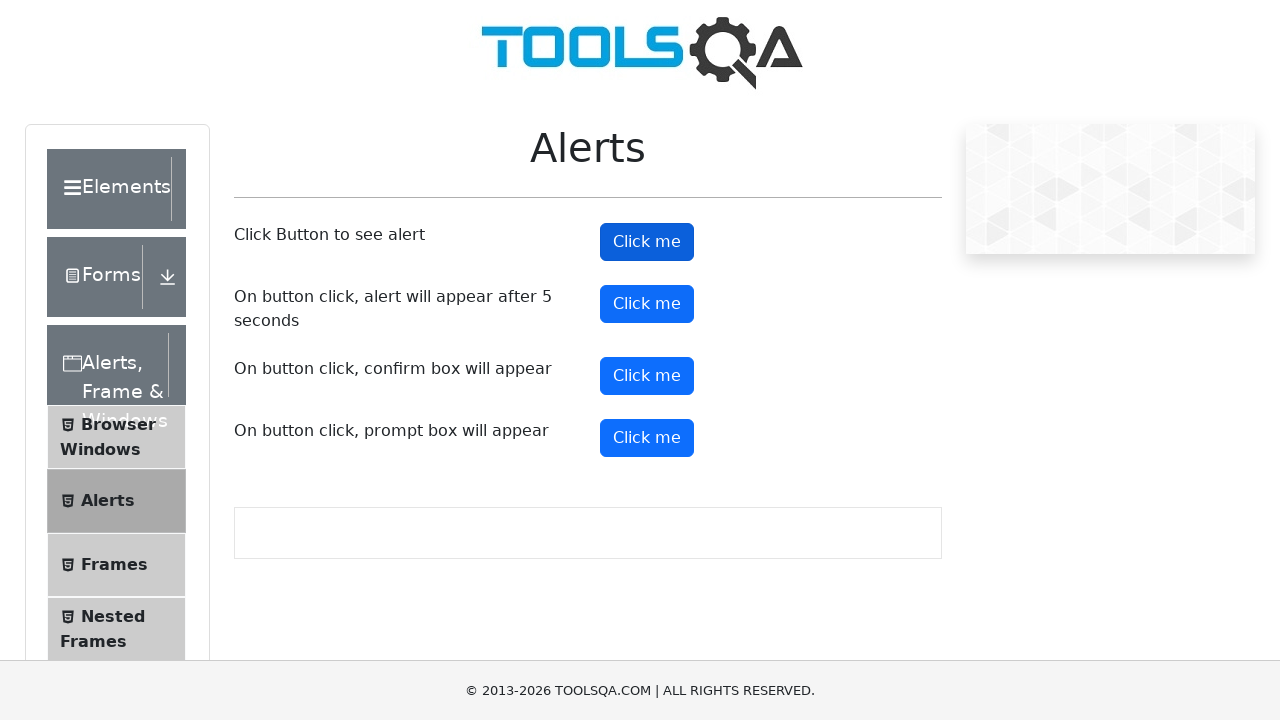

Timed alert appeared and was accepted
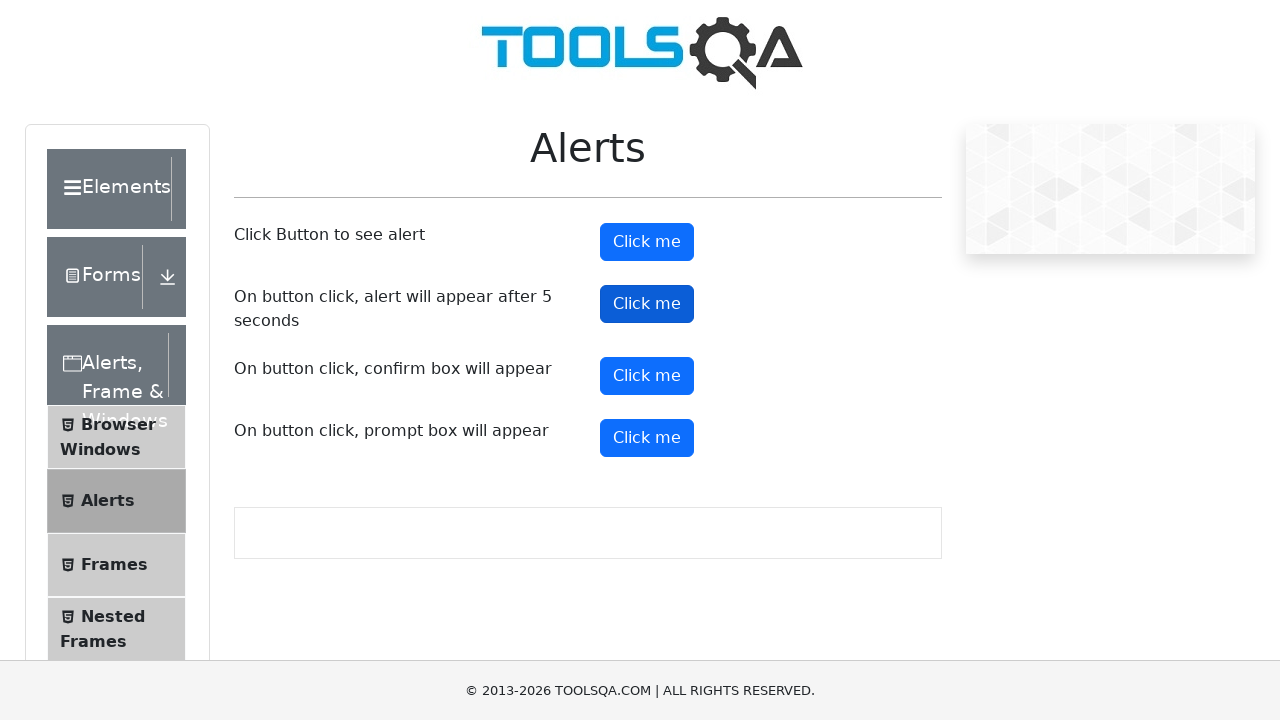

Clicked button to trigger confirmation alert at (647, 376) on #confirmButton
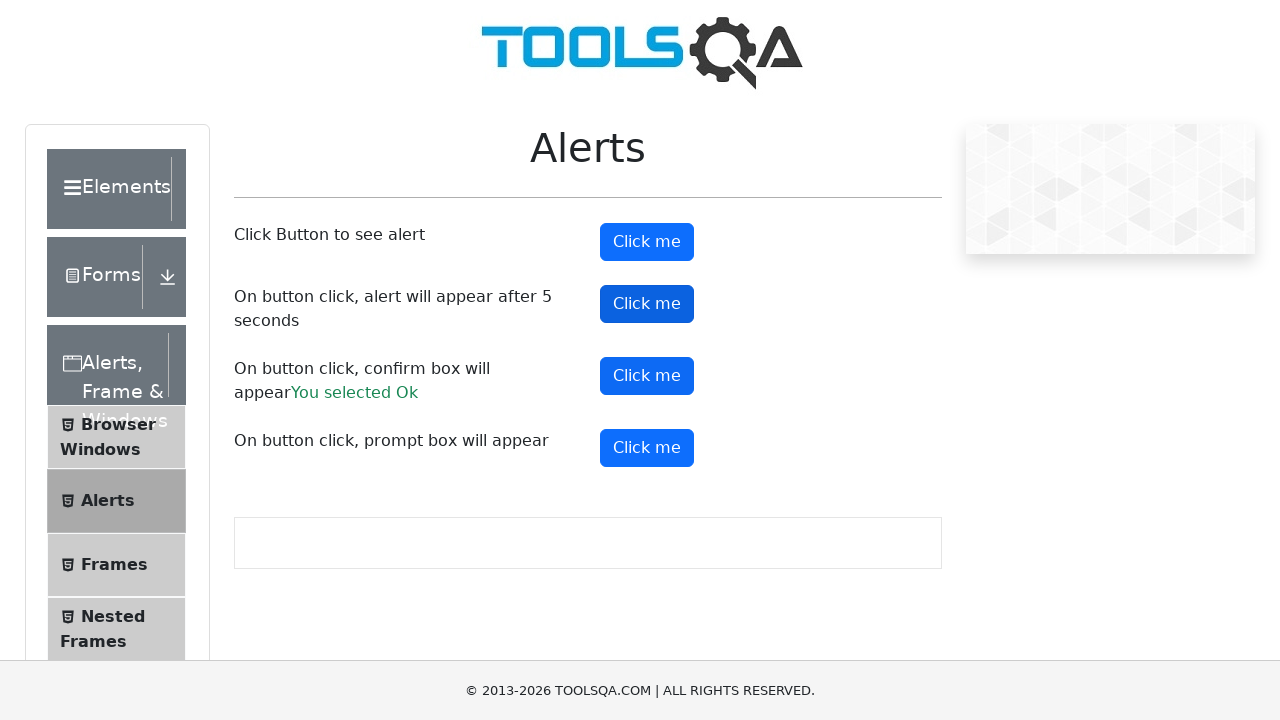

Registered dialog handler and dismissed confirmation dialog
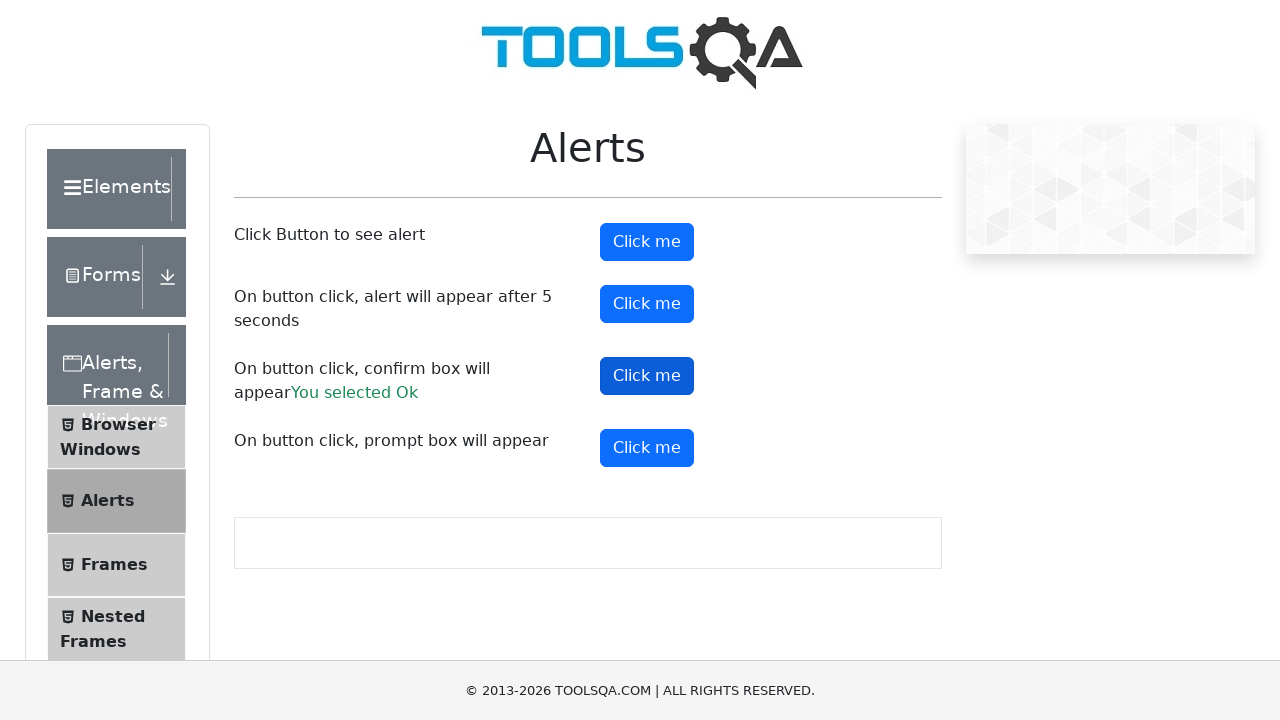

Waited 500ms for confirmation dialog to complete
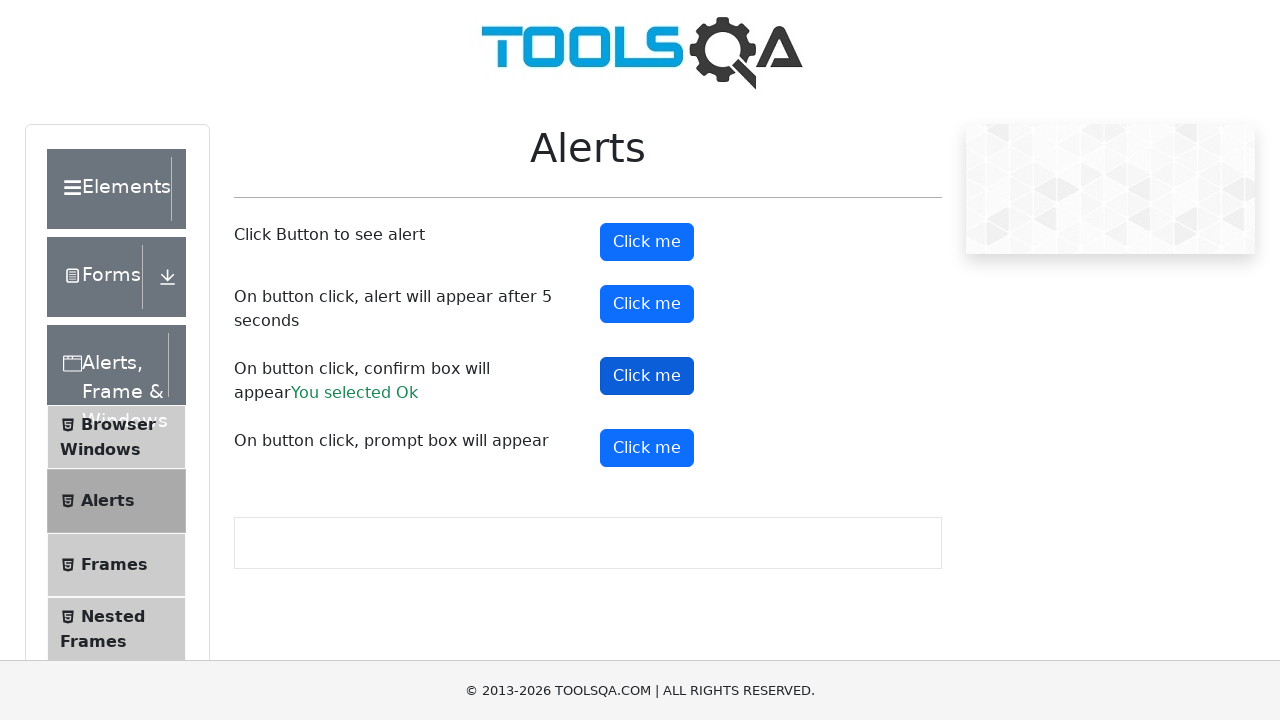

Registered dialog handler for prompt dialog with text 'AlaBala'
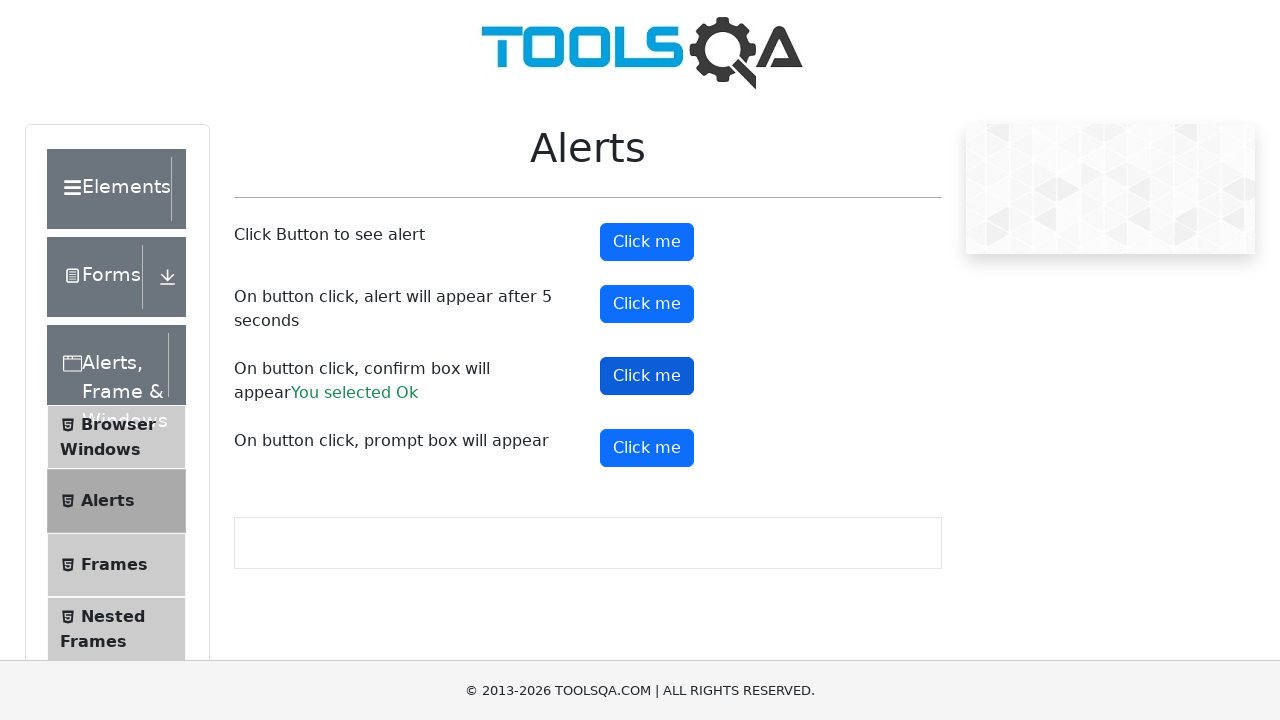

Clicked button to trigger prompt dialog at (647, 448) on #promtButton
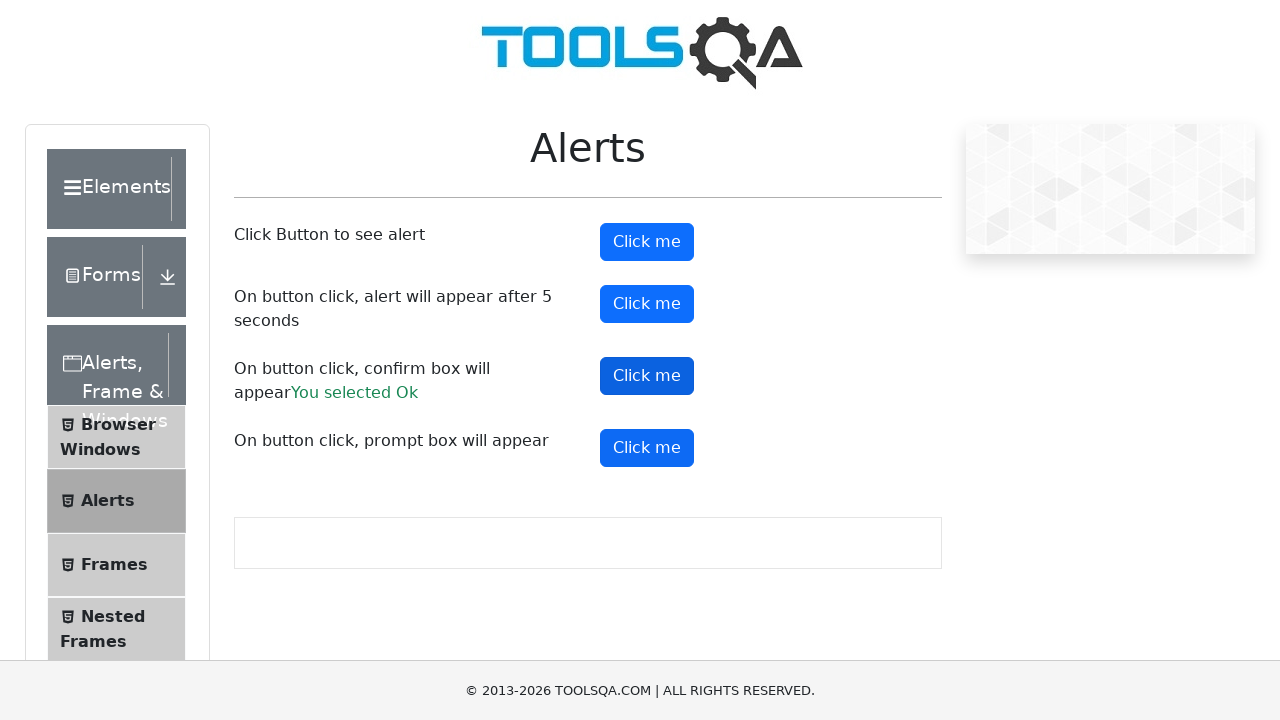

Waited 500ms for prompt dialog to complete
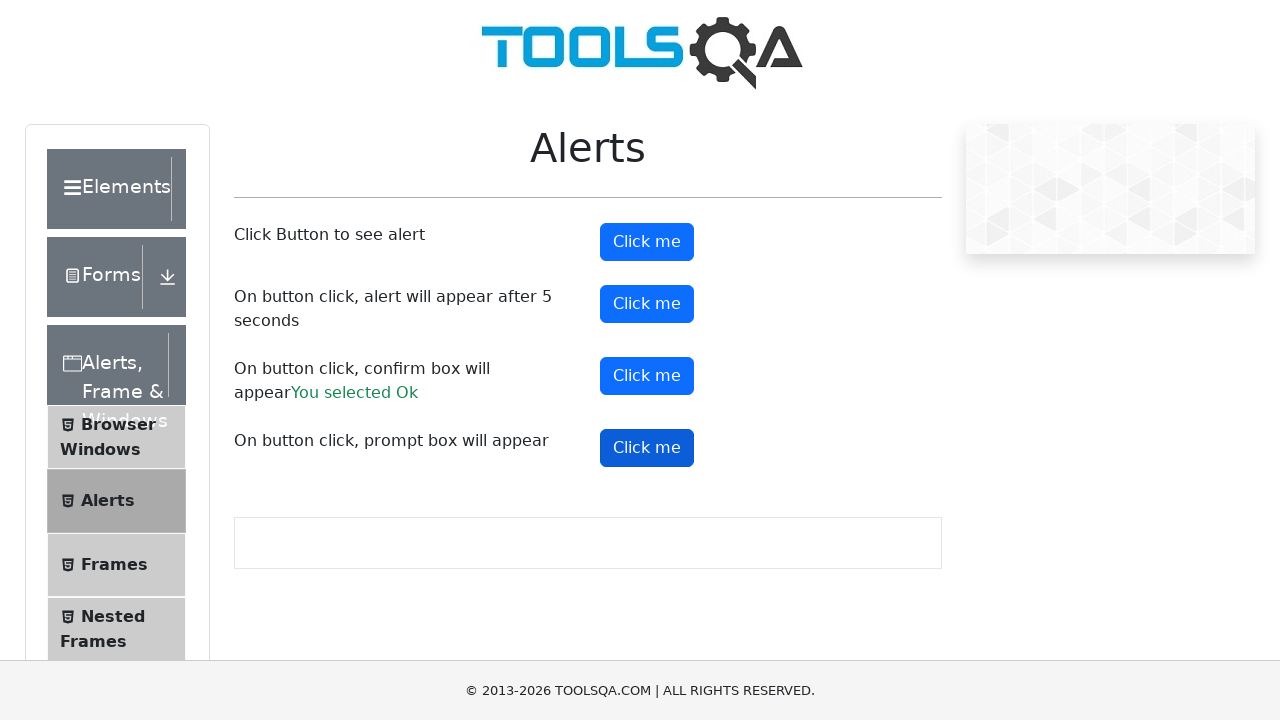

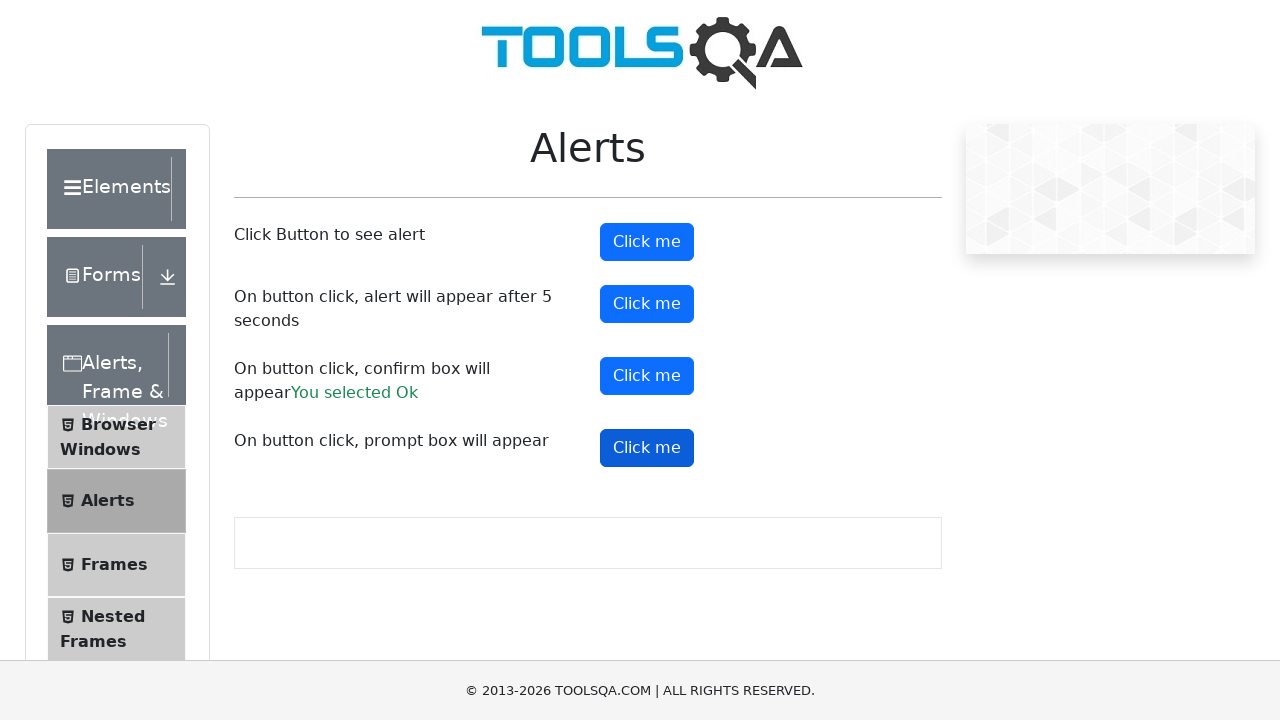